Tests the Senior Citizen discount checkbox functionality by verifying its initial state, clicking it, and confirming the selection state changes

Starting URL: https://rahulshettyacademy.com/dropdownsPractise/

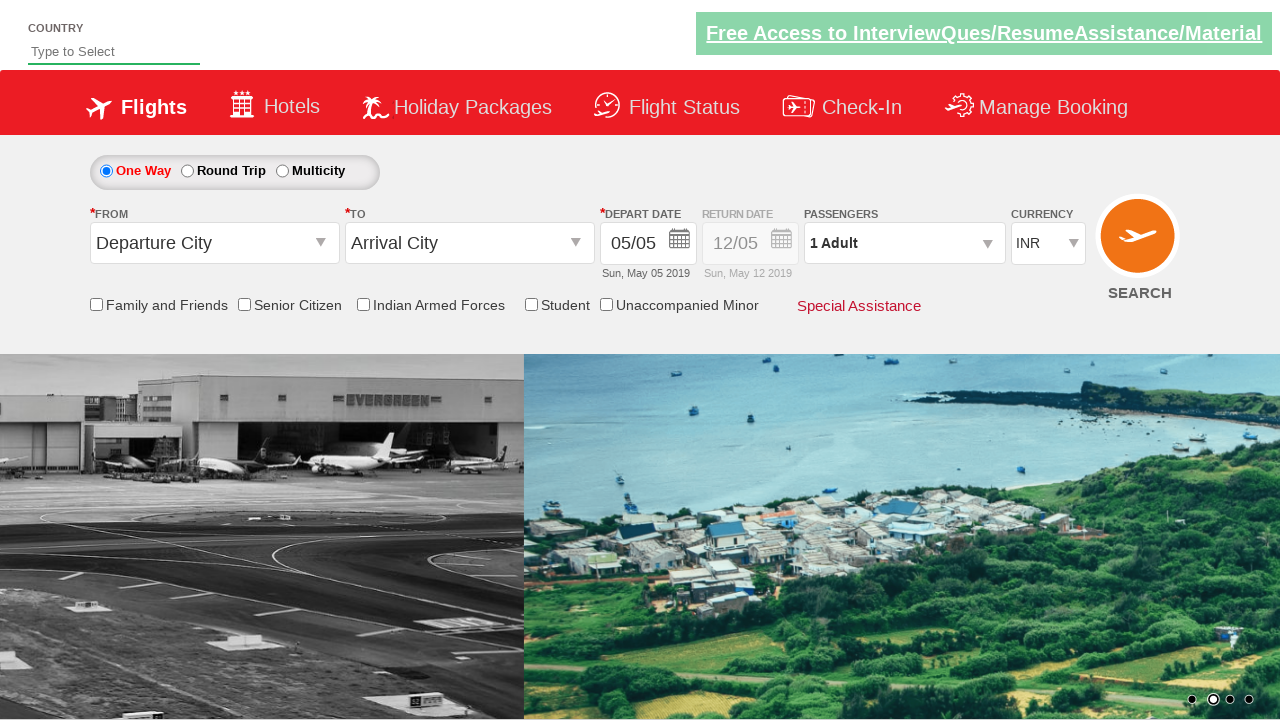

Verified Senior Citizen discount checkbox is initially unchecked
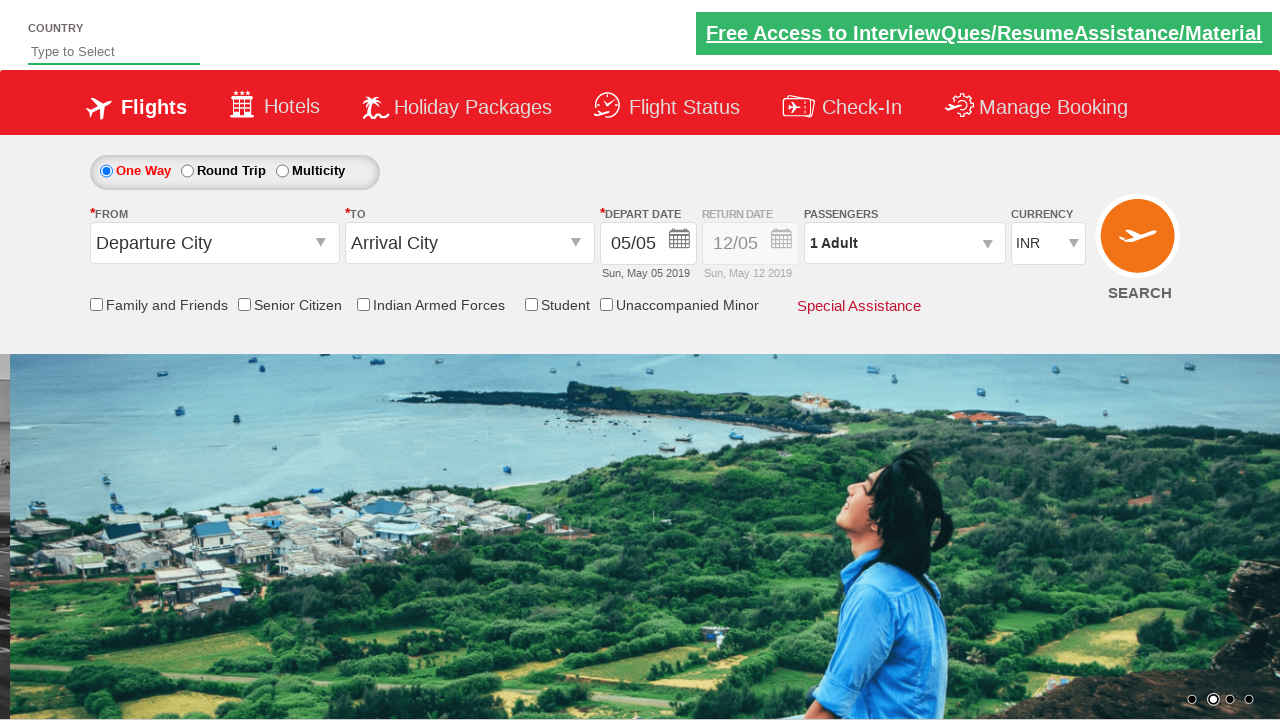

Clicked Senior Citizen discount checkbox at (244, 304) on input[id*='SeniorCitizenDiscount']
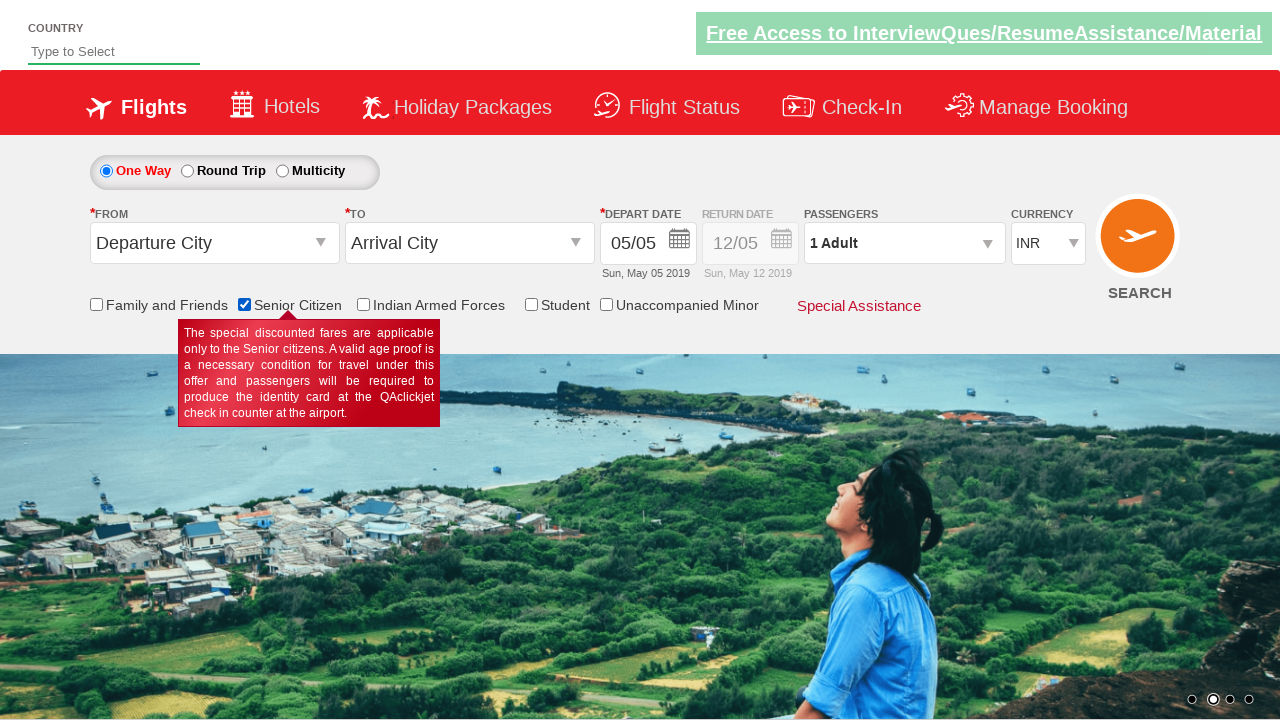

Verified Senior Citizen discount checkbox is now checked
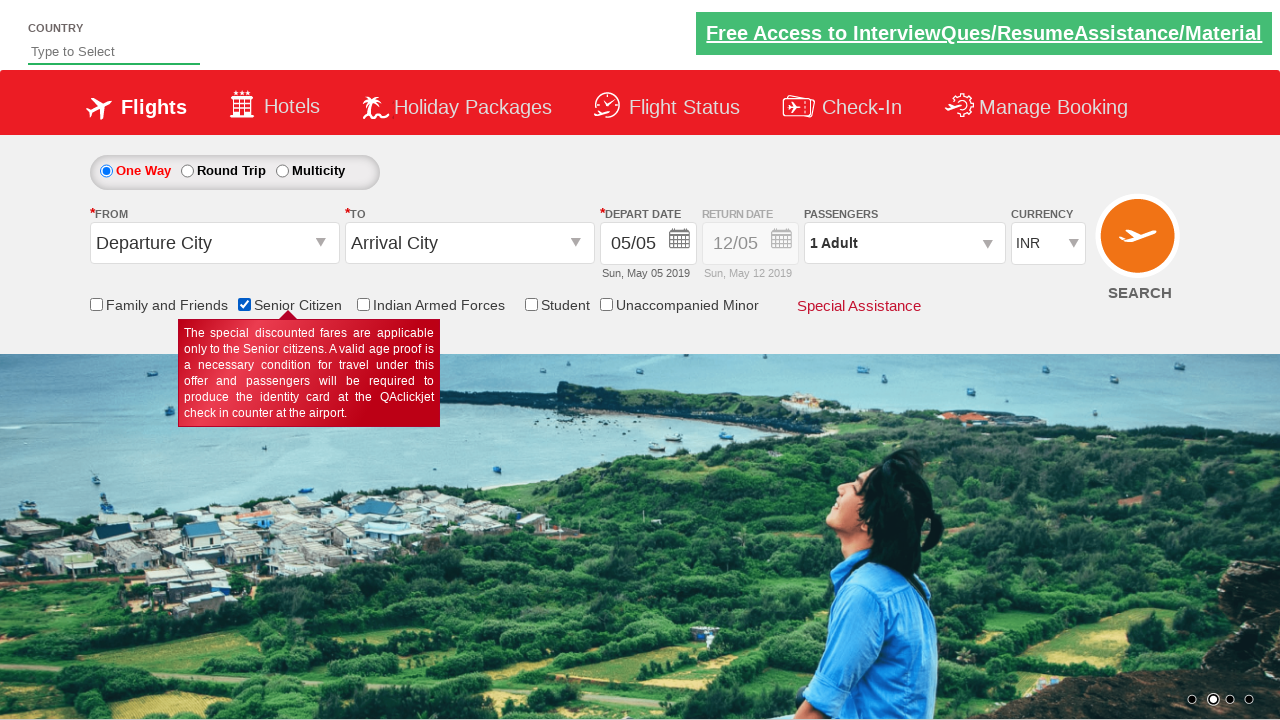

Verified passenger info text displays '1 Adult'
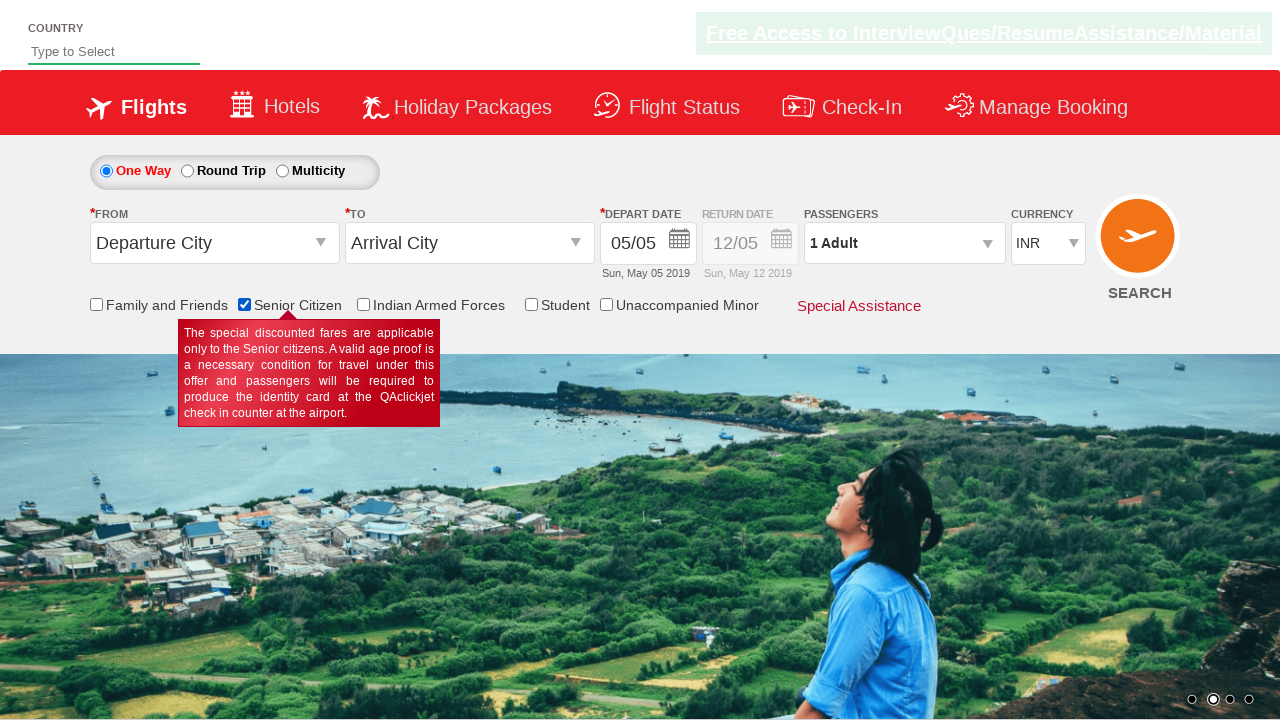

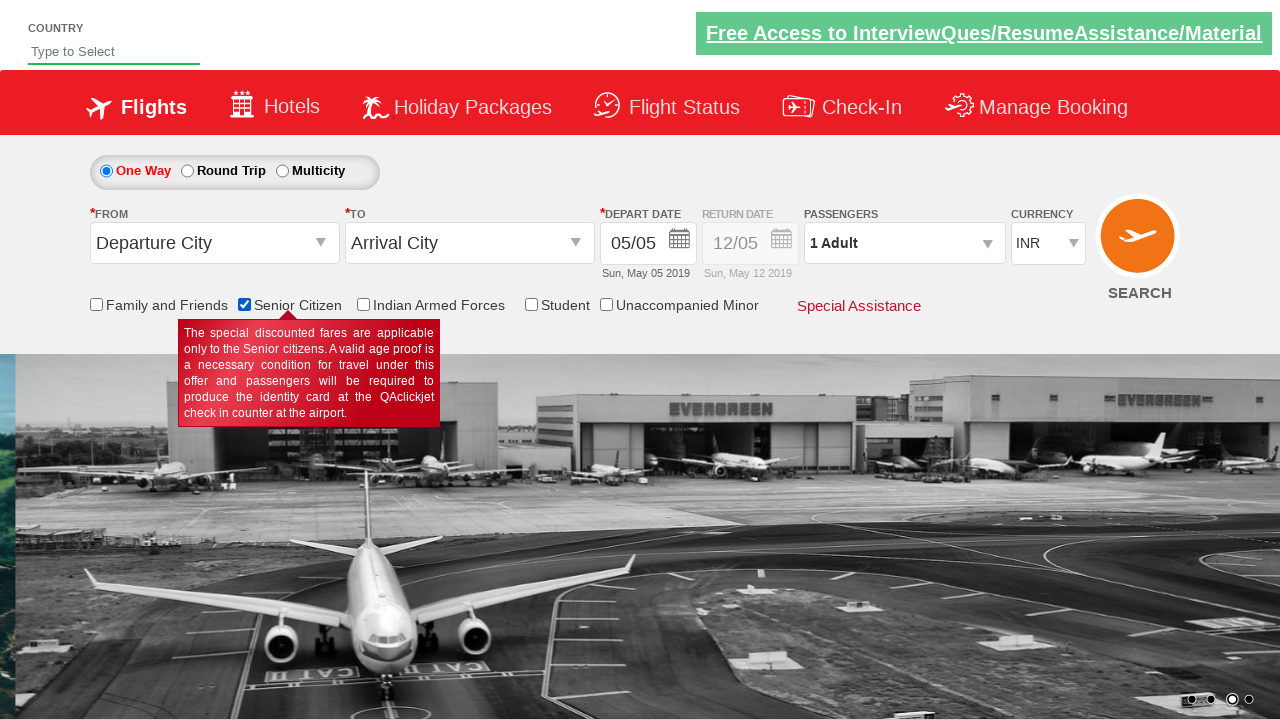